Tests AJIO website by searching for bags, applying filters for men's fashion bags, and verifying that products are displayed with their brand and name information

Starting URL: https://www.ajio.com/

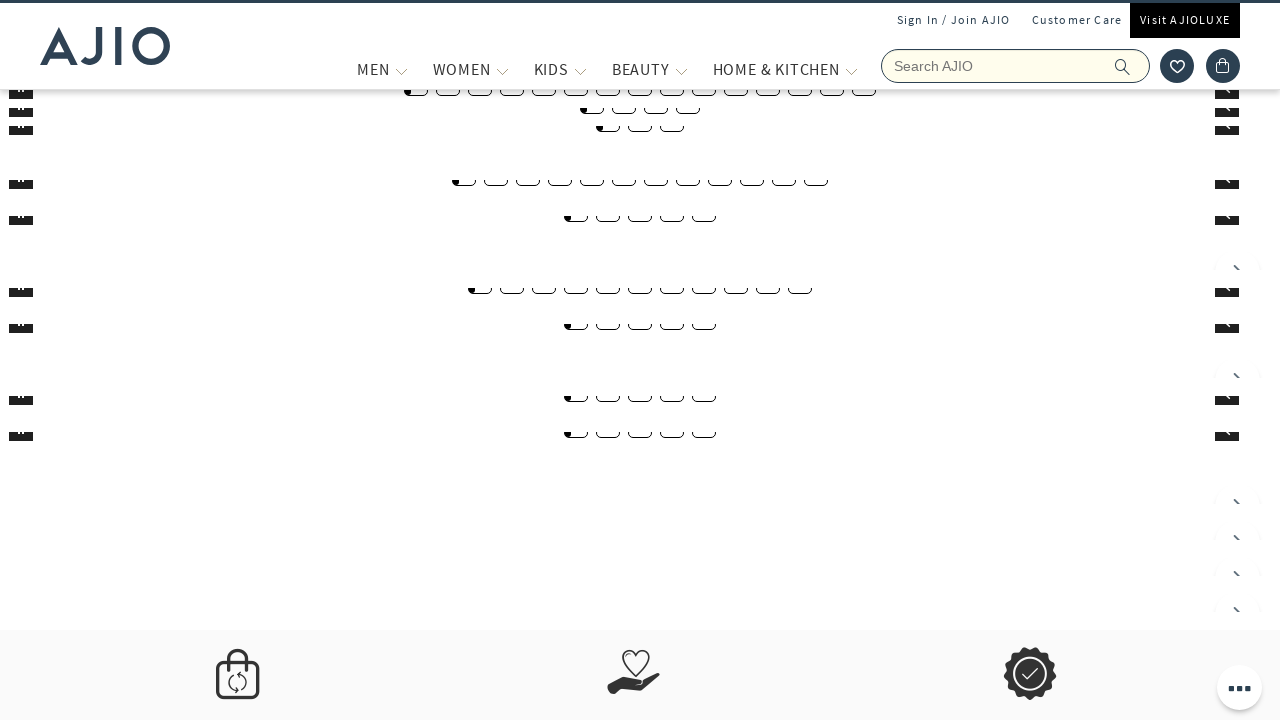

Filled search field with 'bags' on input[placeholder='Search AJIO']
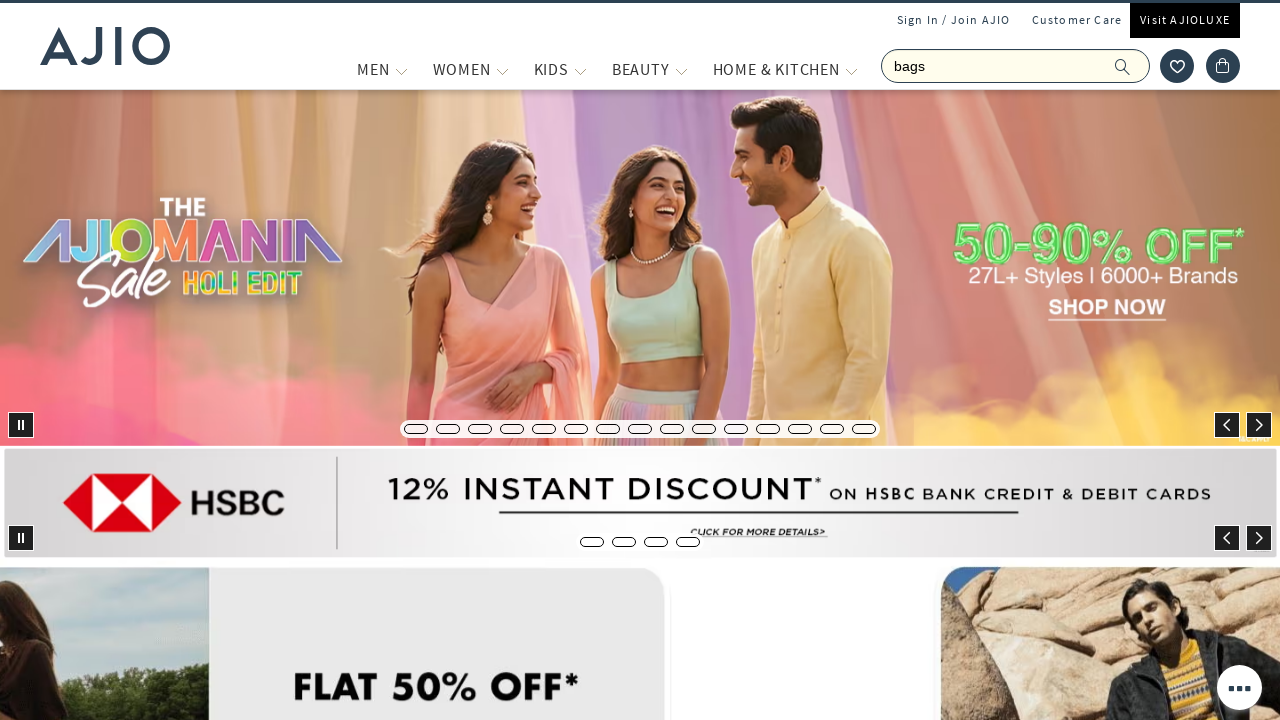

Pressed Enter to search for bags on input[placeholder='Search AJIO']
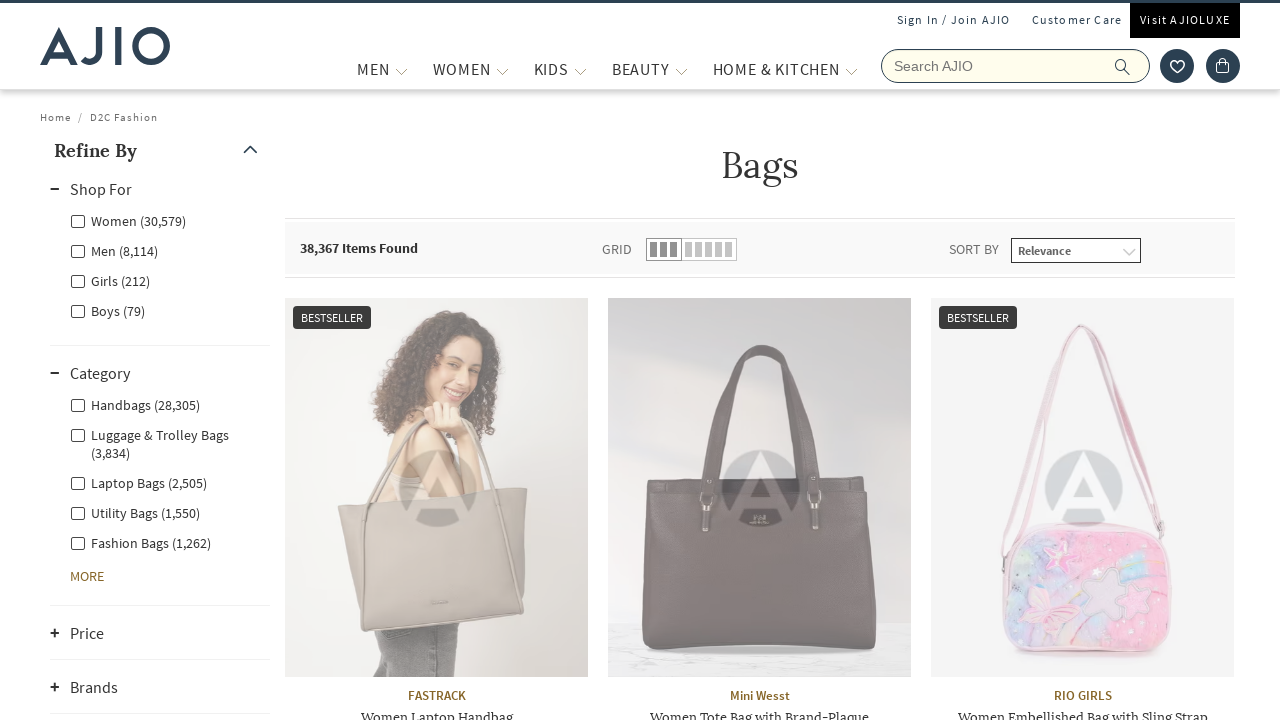

Applied Men gender filter at (114, 250) on label[for='Men']
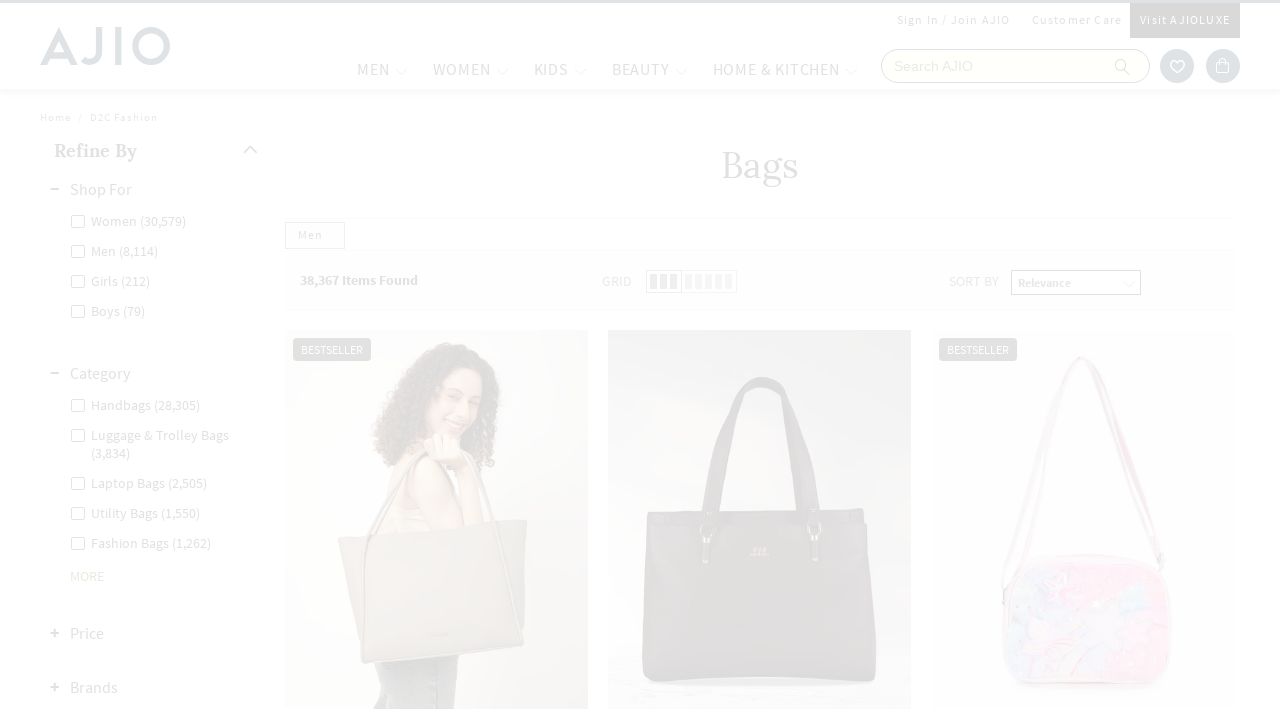

Waited 3 seconds for Men filter to apply
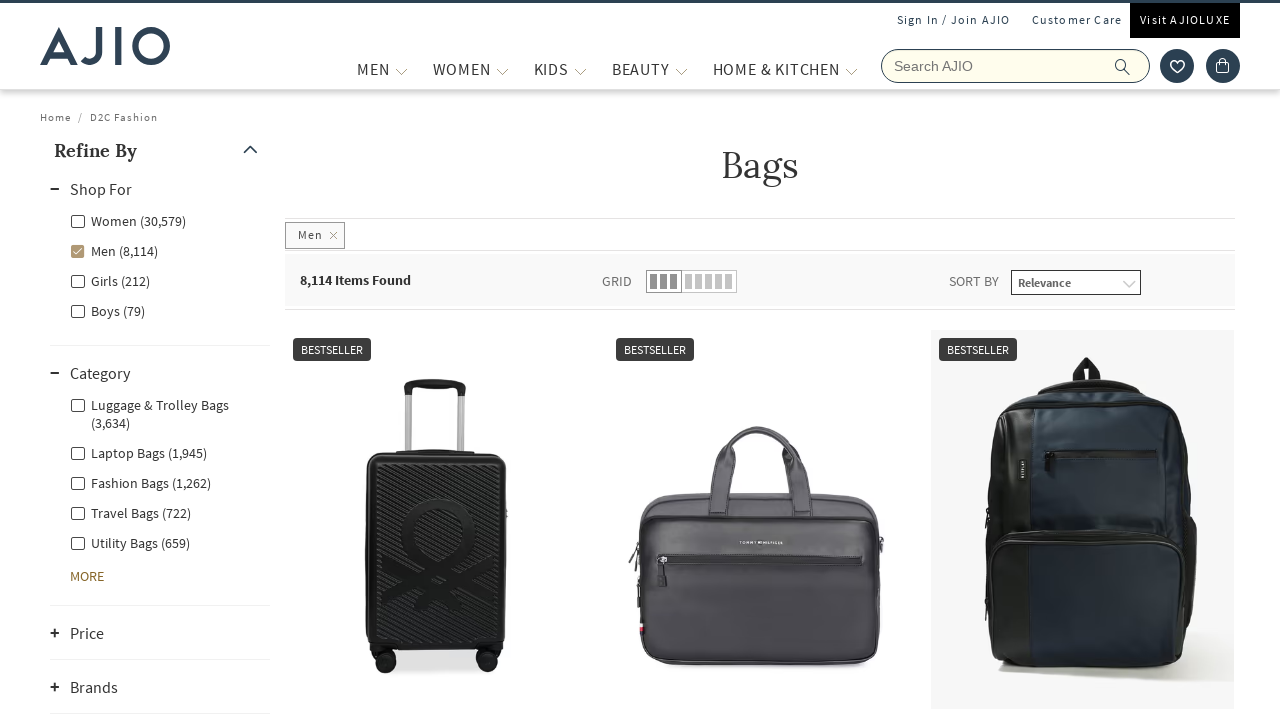

Applied Men - Fashion Bags category filter at (140, 482) on label[for='Men - Fashion Bags']
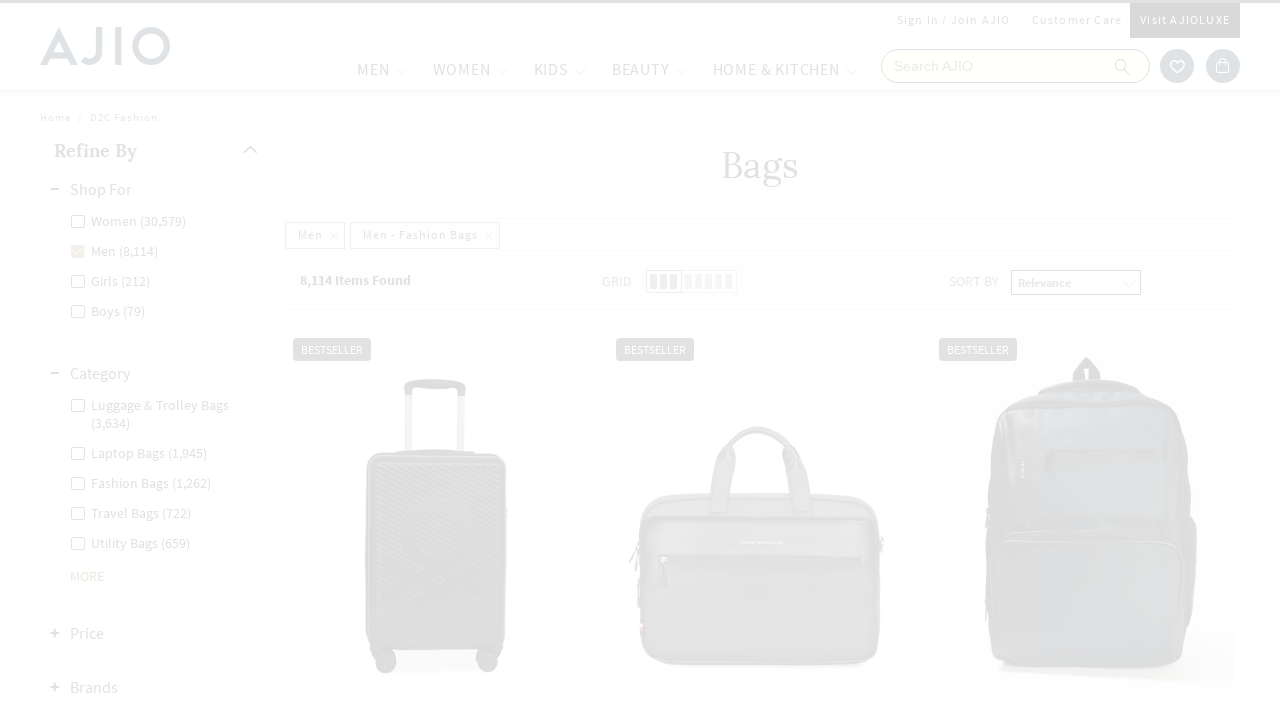

Waited for brand elements to load
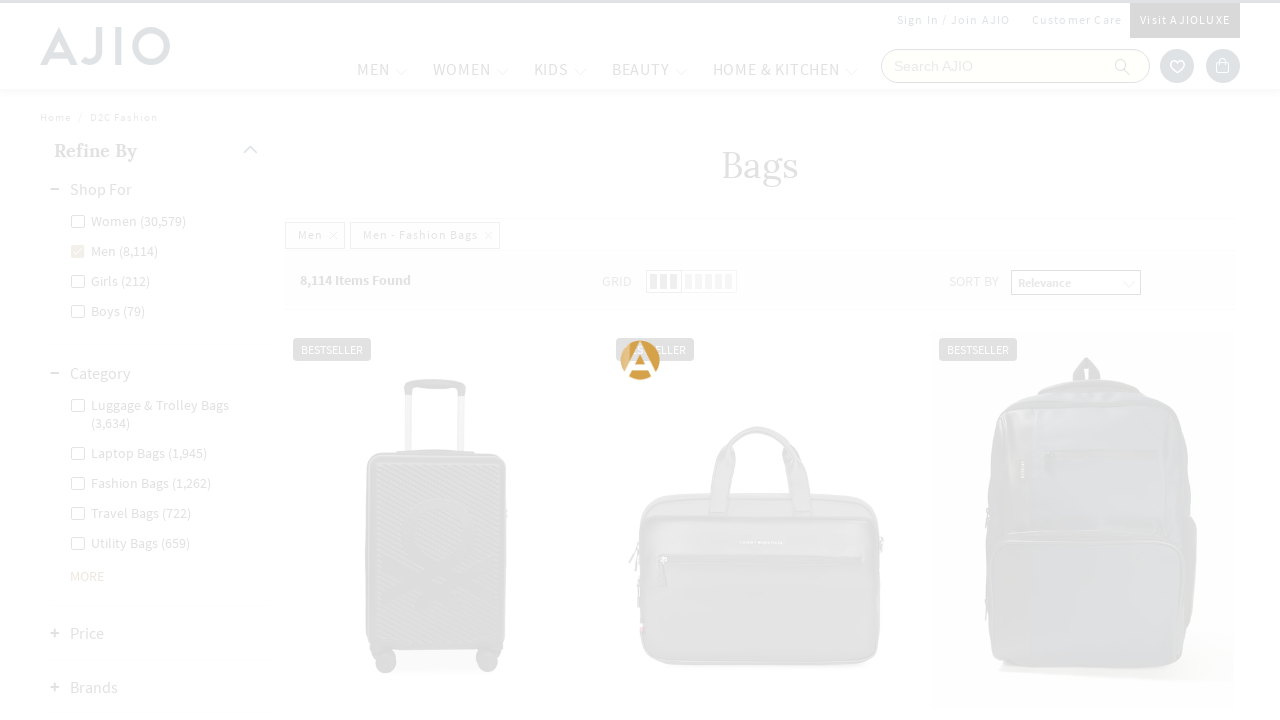

Verified items count is displayed
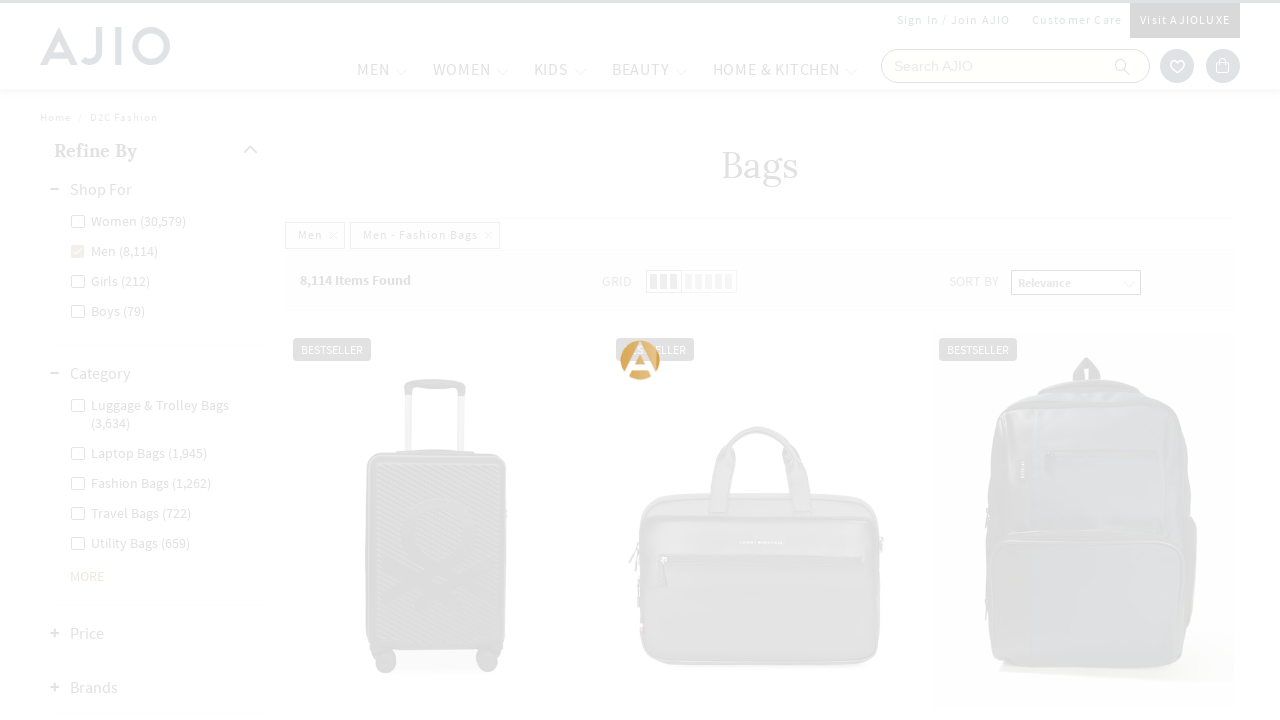

Verified brand names are displayed
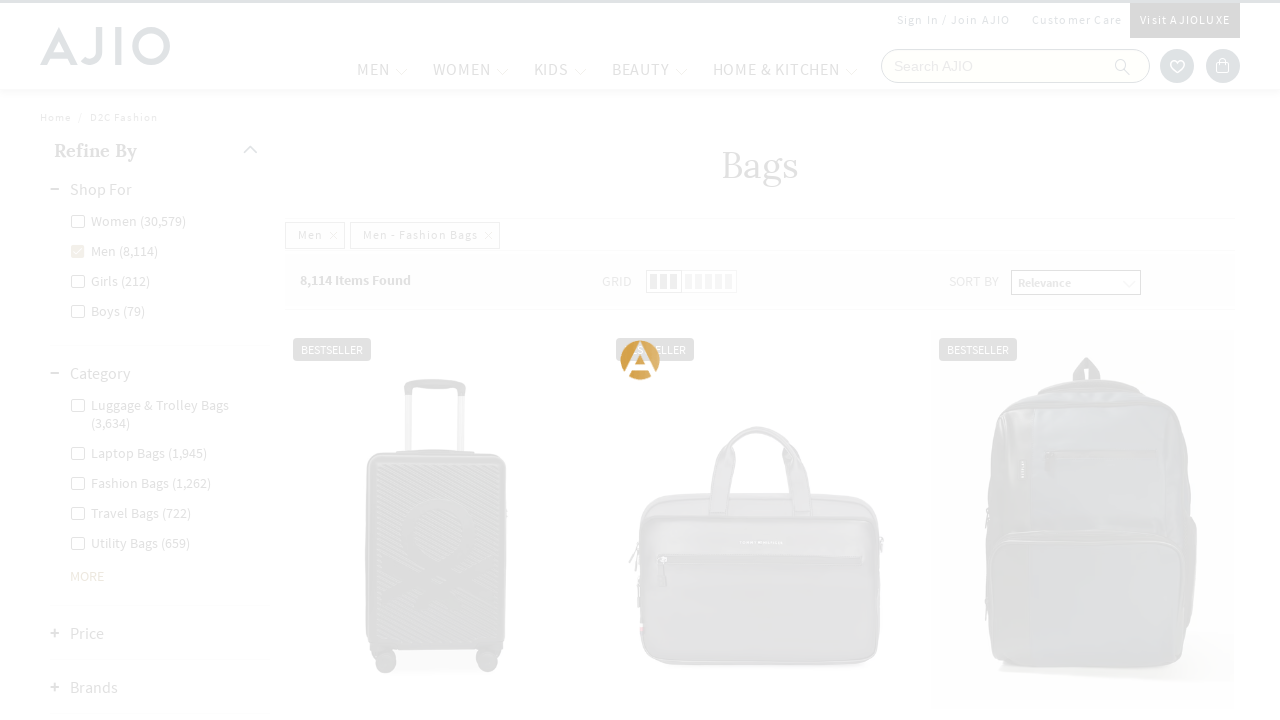

Verified bag names are displayed
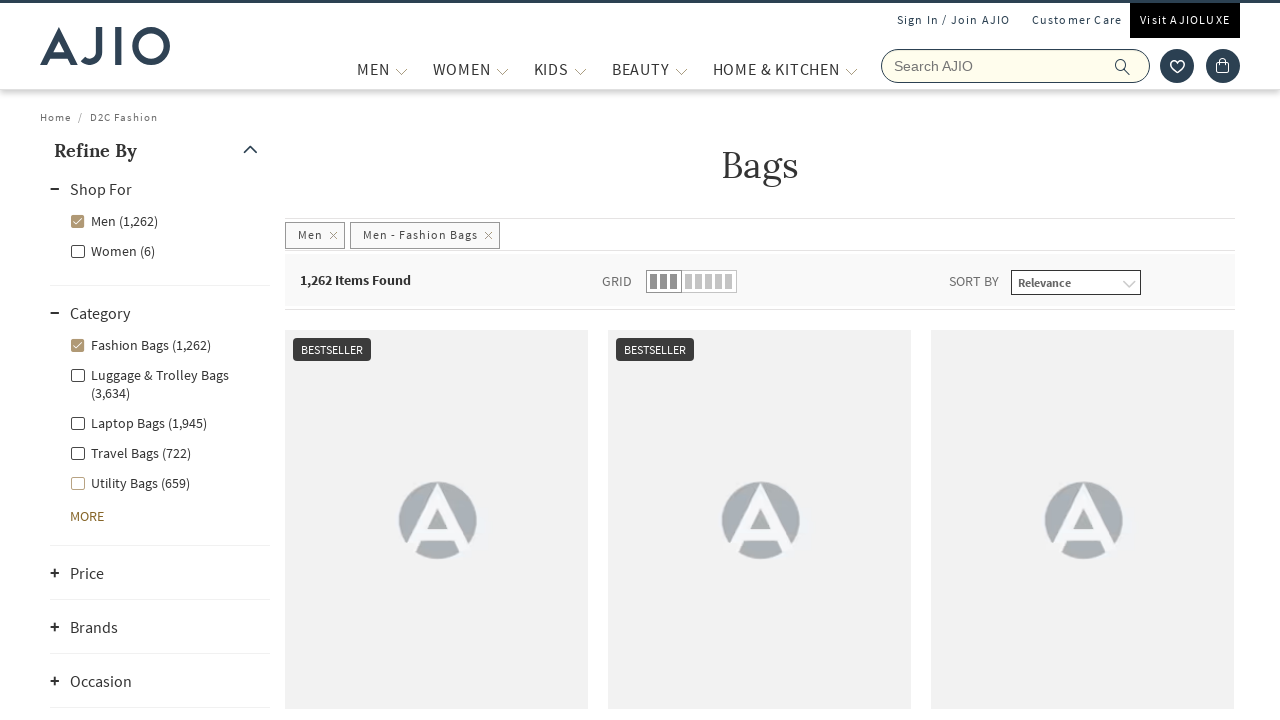

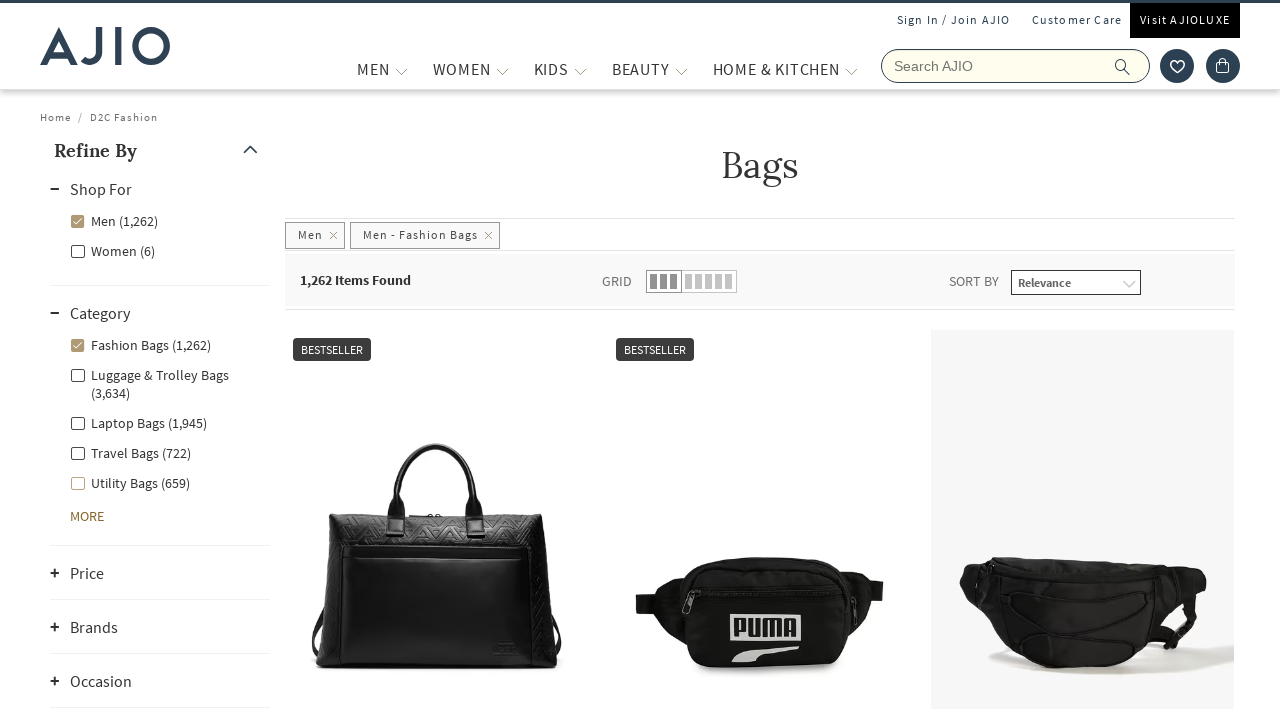